Tests various mouse click events (left click, double click, right click) on an interactive element and verifies the active side changes

Starting URL: https://v1.training-support.net/selenium/input-events

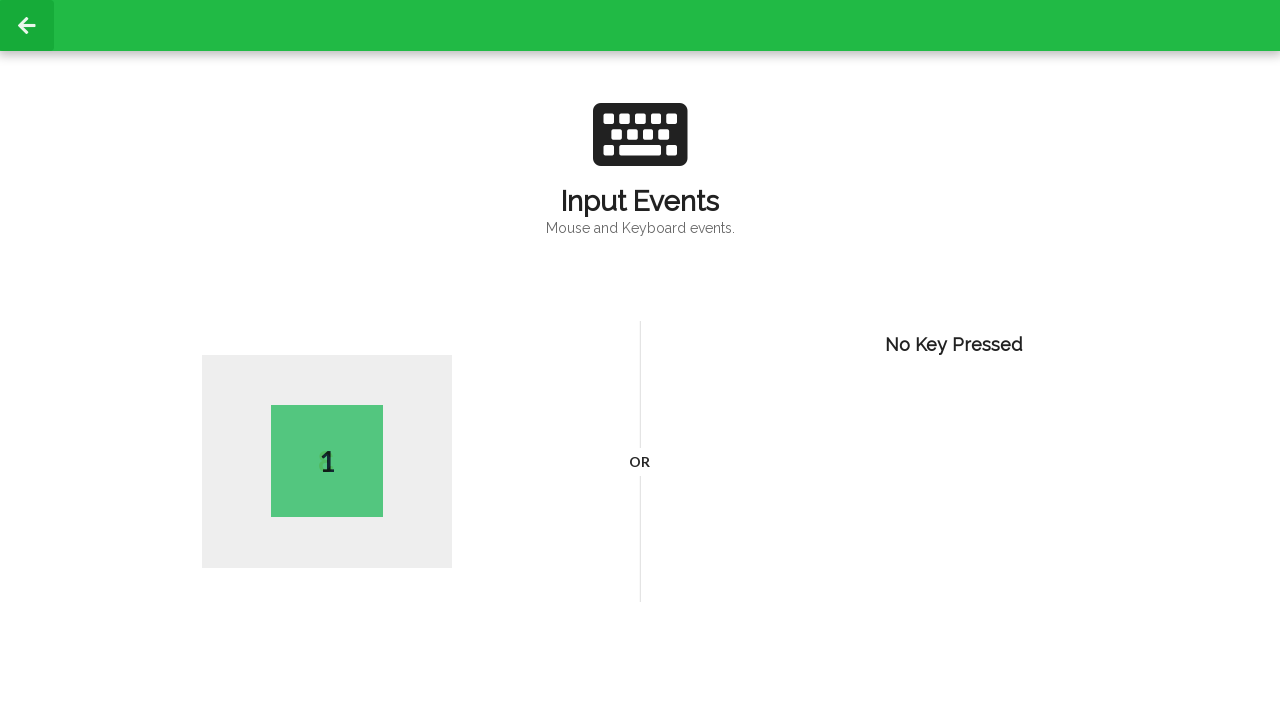

Performed left click on page body at (640, 360) on body
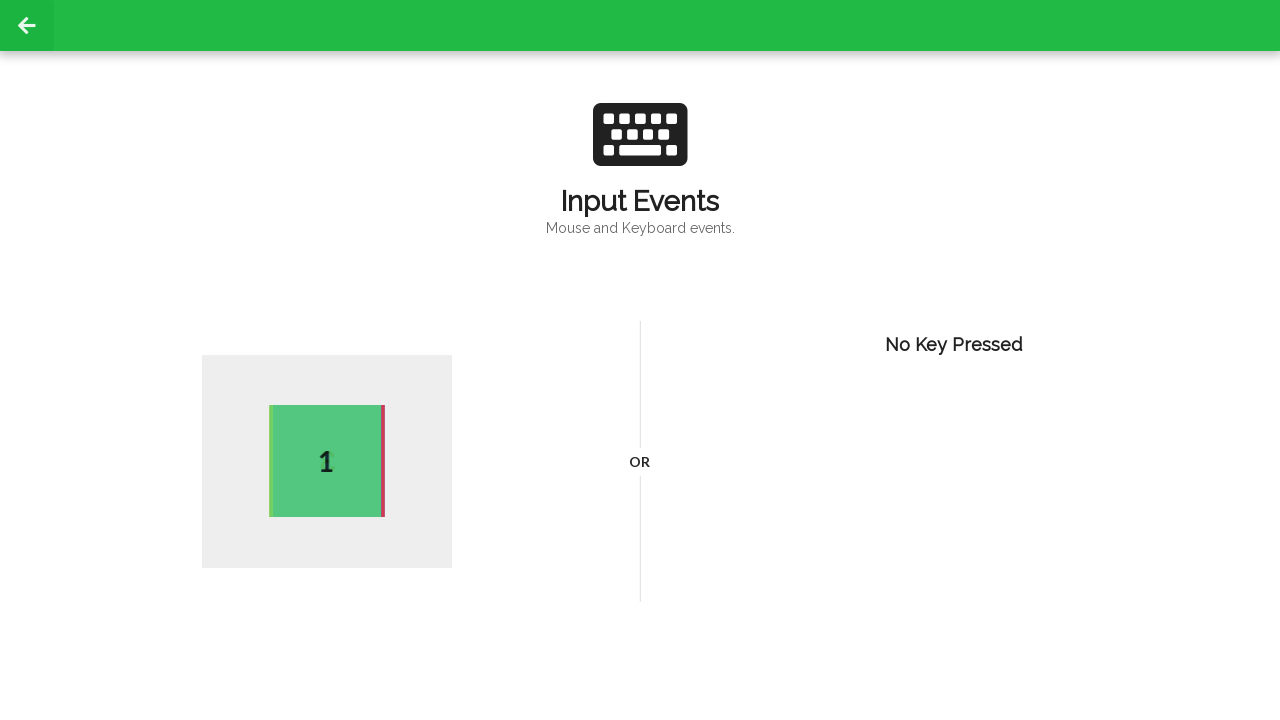

Located active element after left click
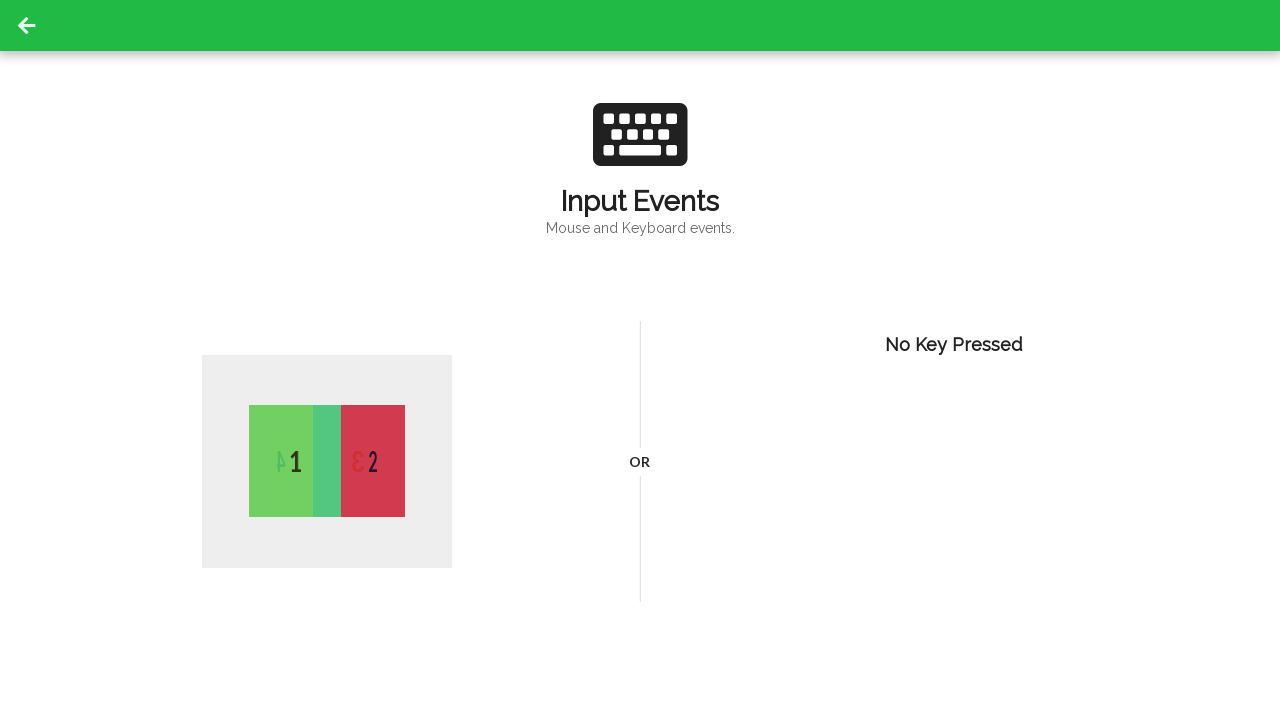

Retrieved active side text after left click: 2
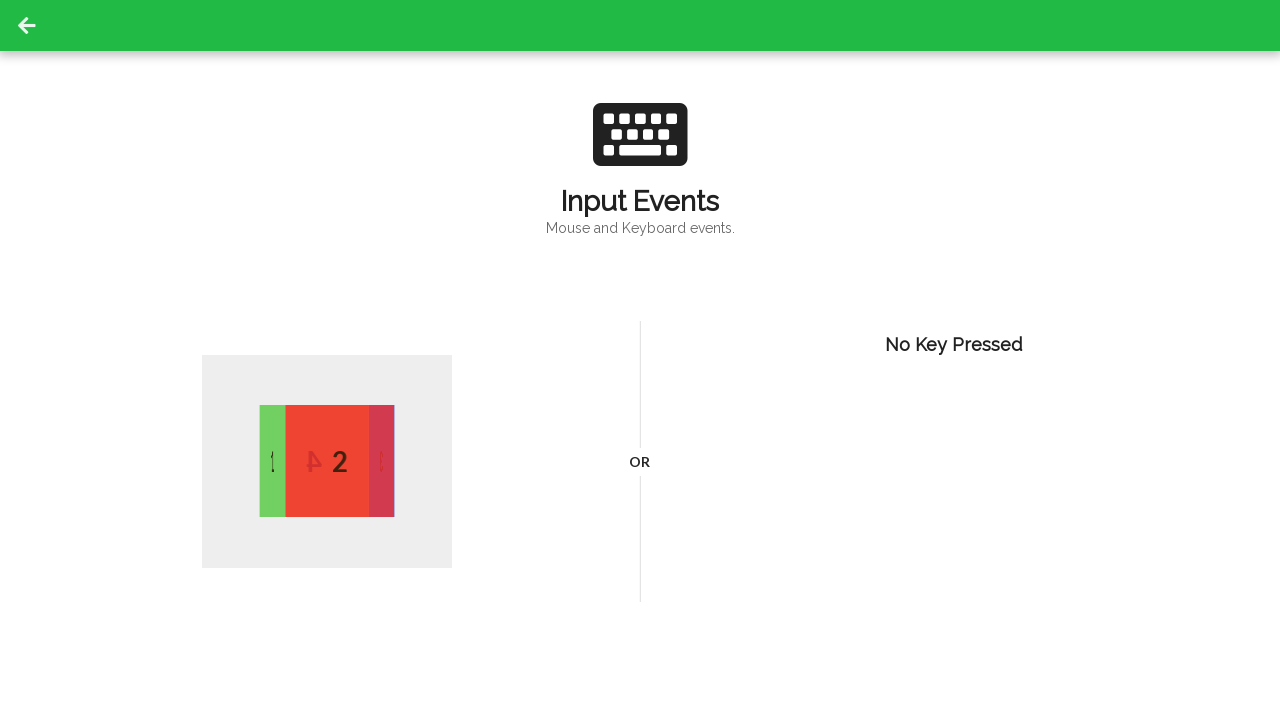

Performed double click on page body at (640, 360) on body
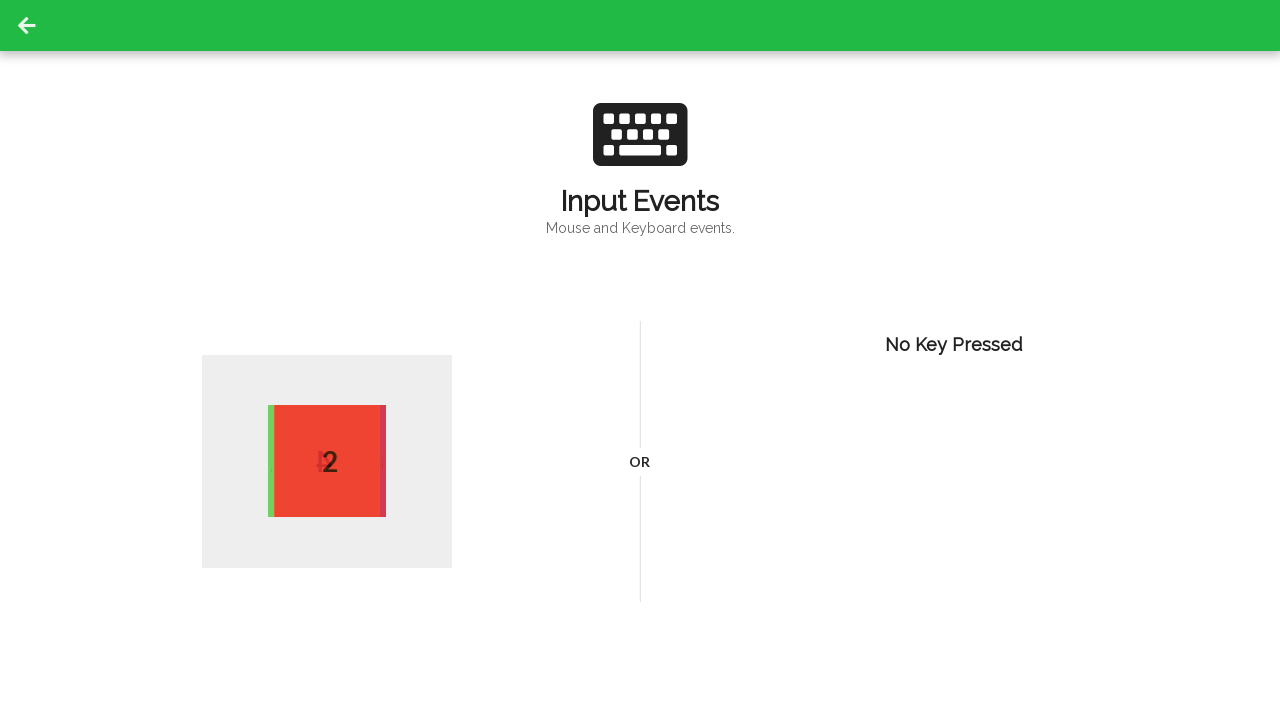

Located active element after double click
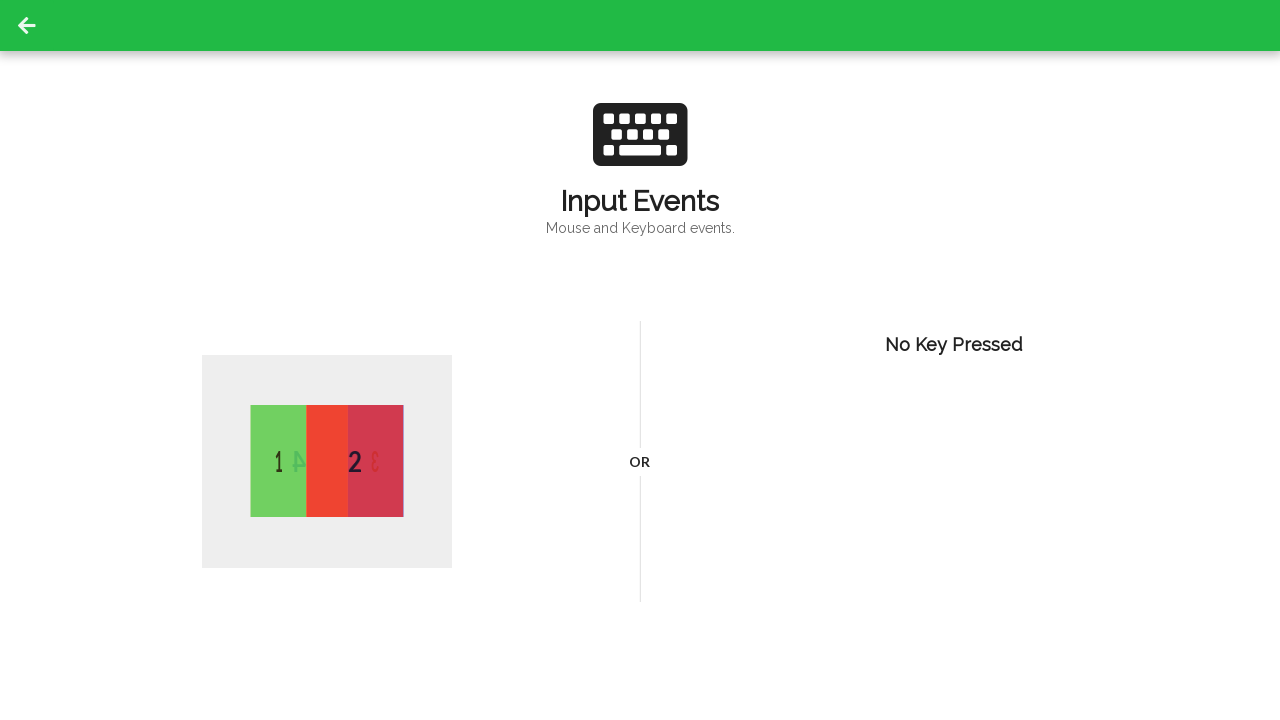

Retrieved active side text after double click: 4
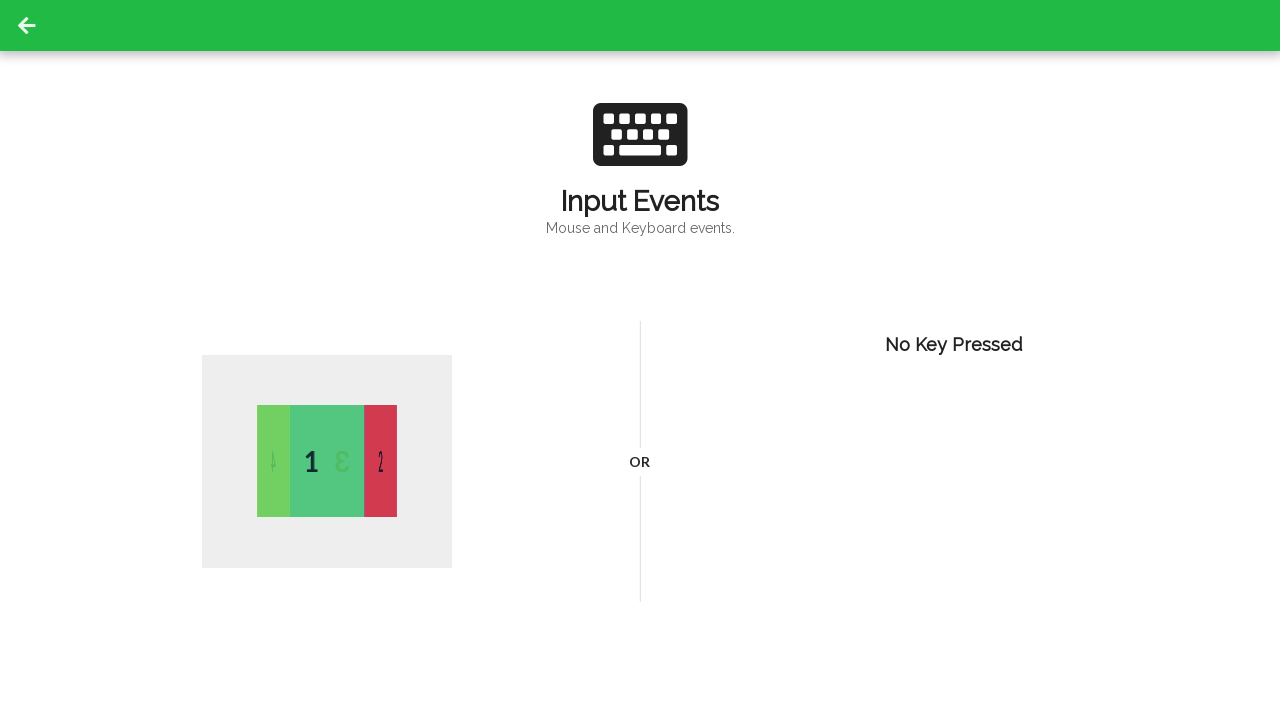

Performed right click on page body at (640, 360) on body
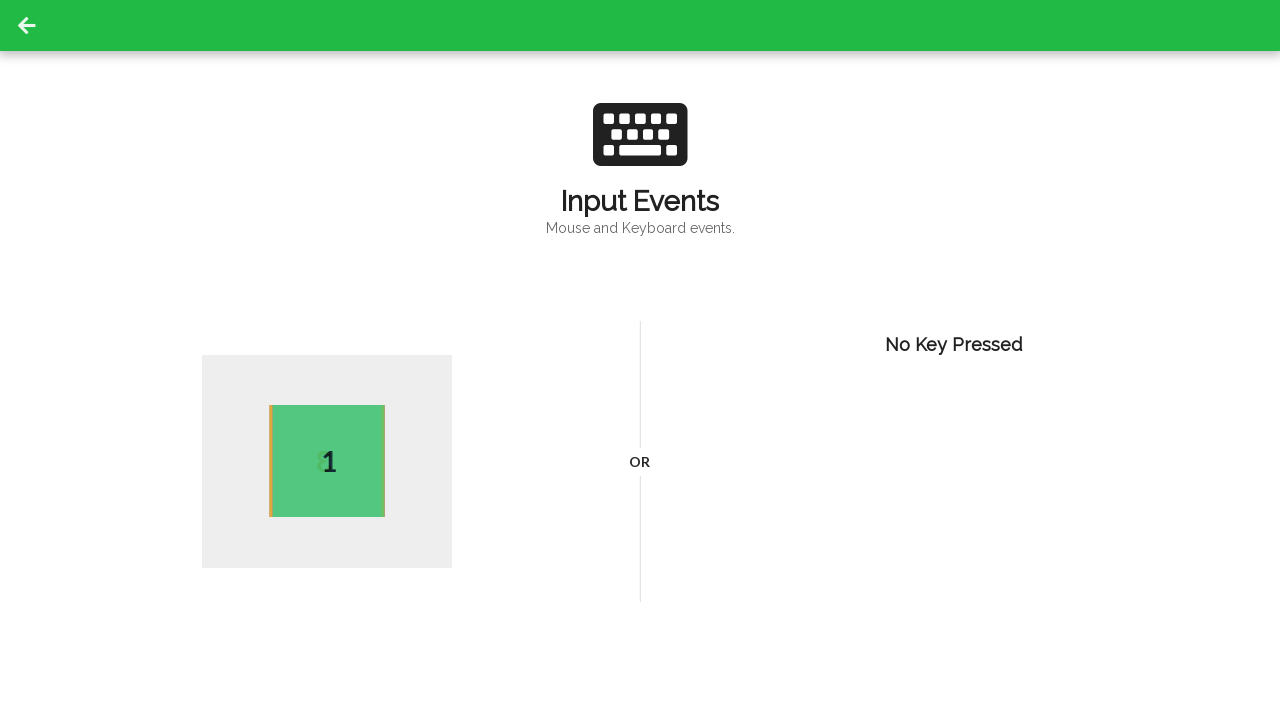

Located active element after right click
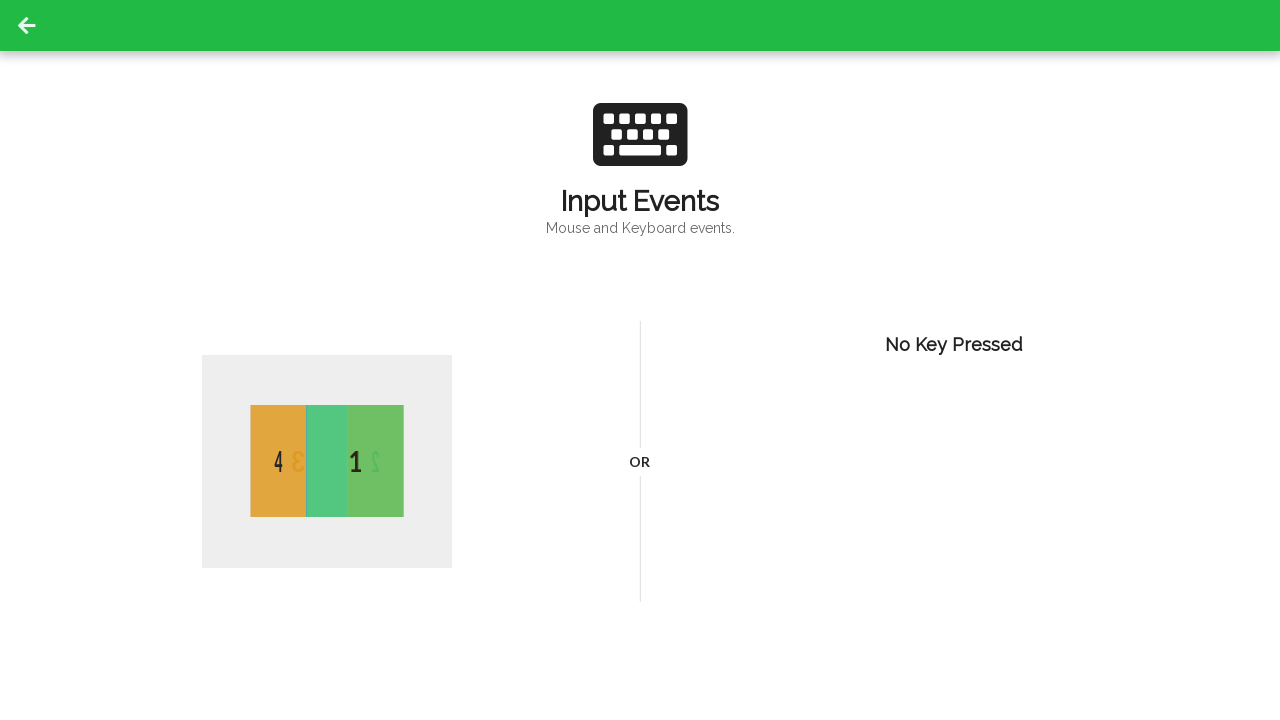

Retrieved active side text after right click: 4
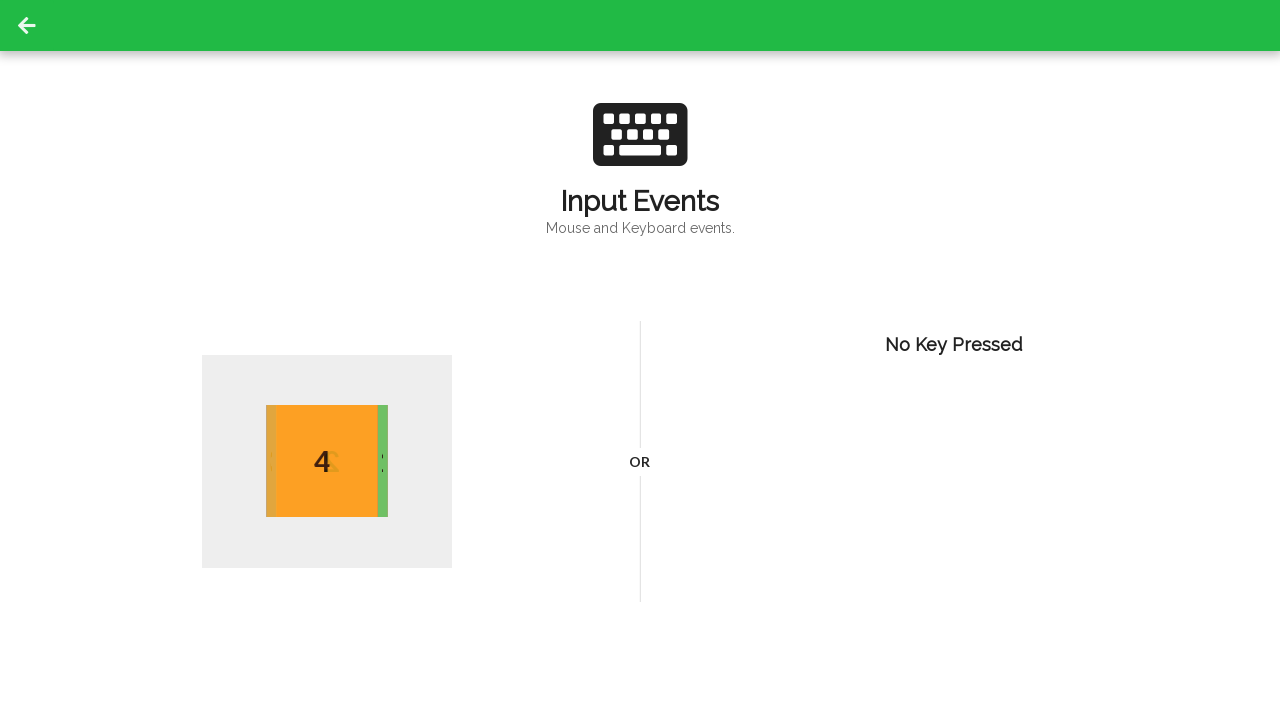

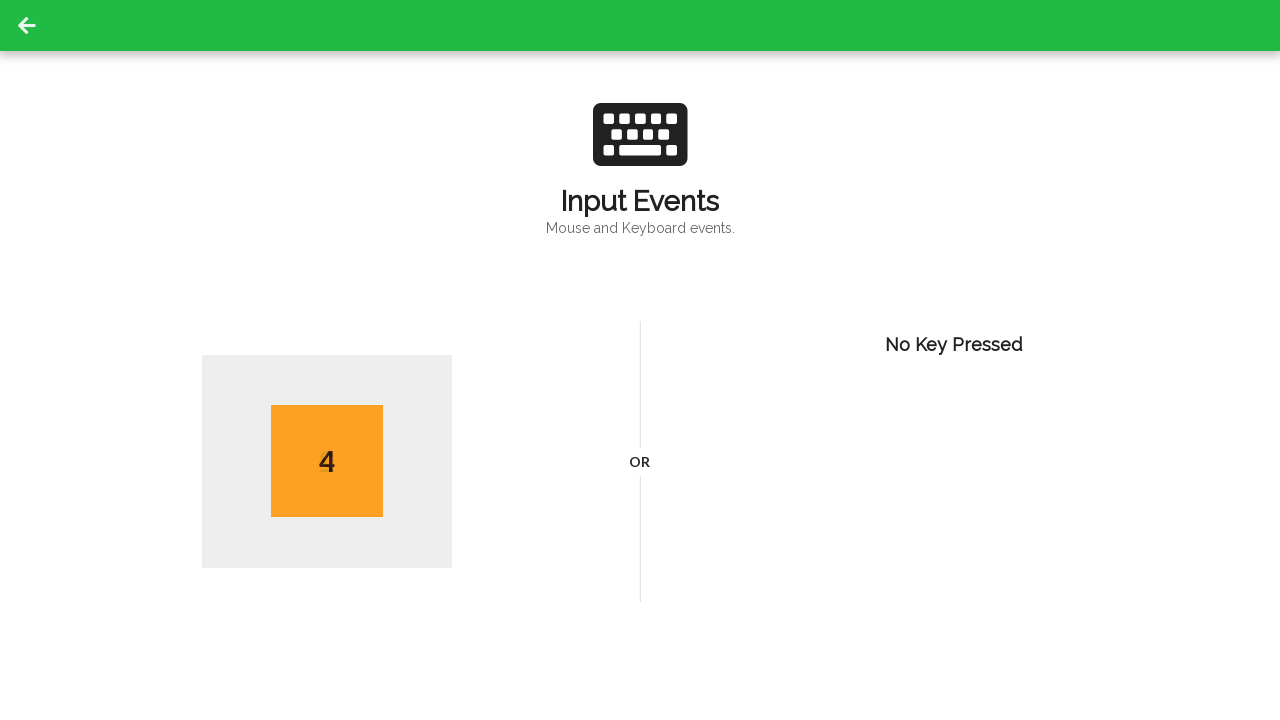